Tests multiple modal popup interactions by opening a modal, closing it, and then closing another modal

Starting URL: https://demoapps.qspiders.com/ui/modal/multiModal?sublist=1

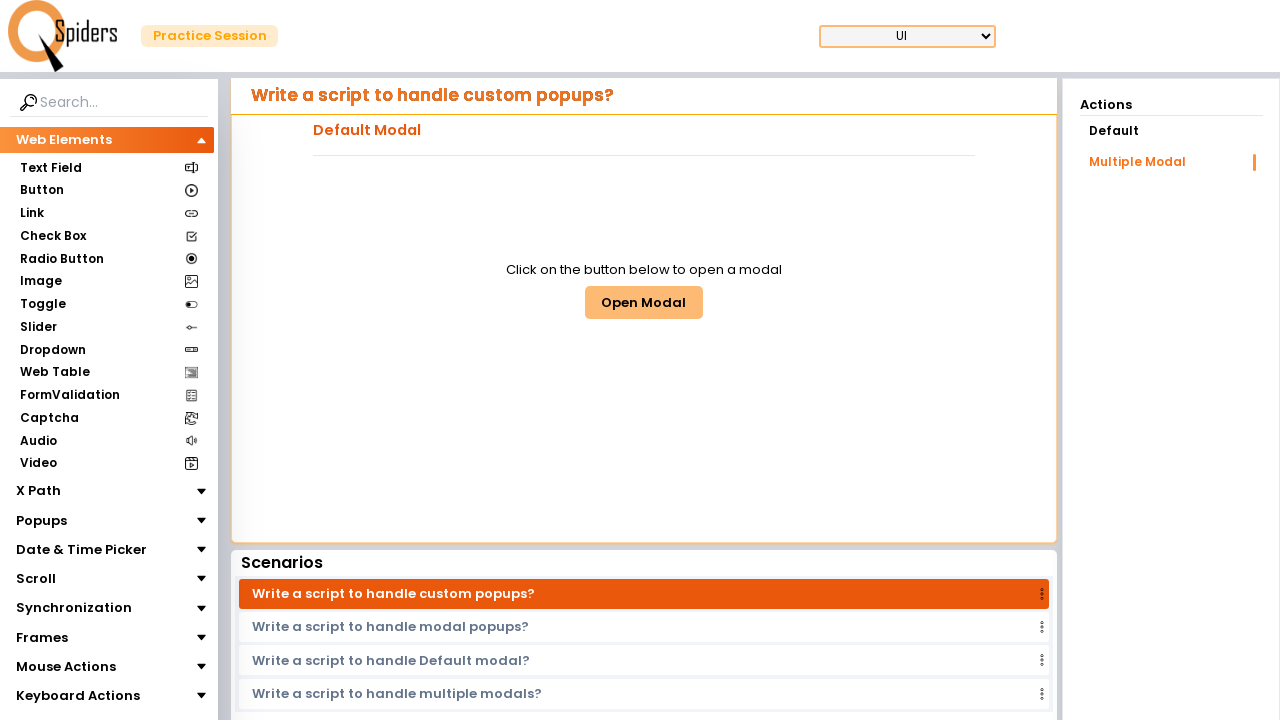

Navigated to multiple modal popup test page
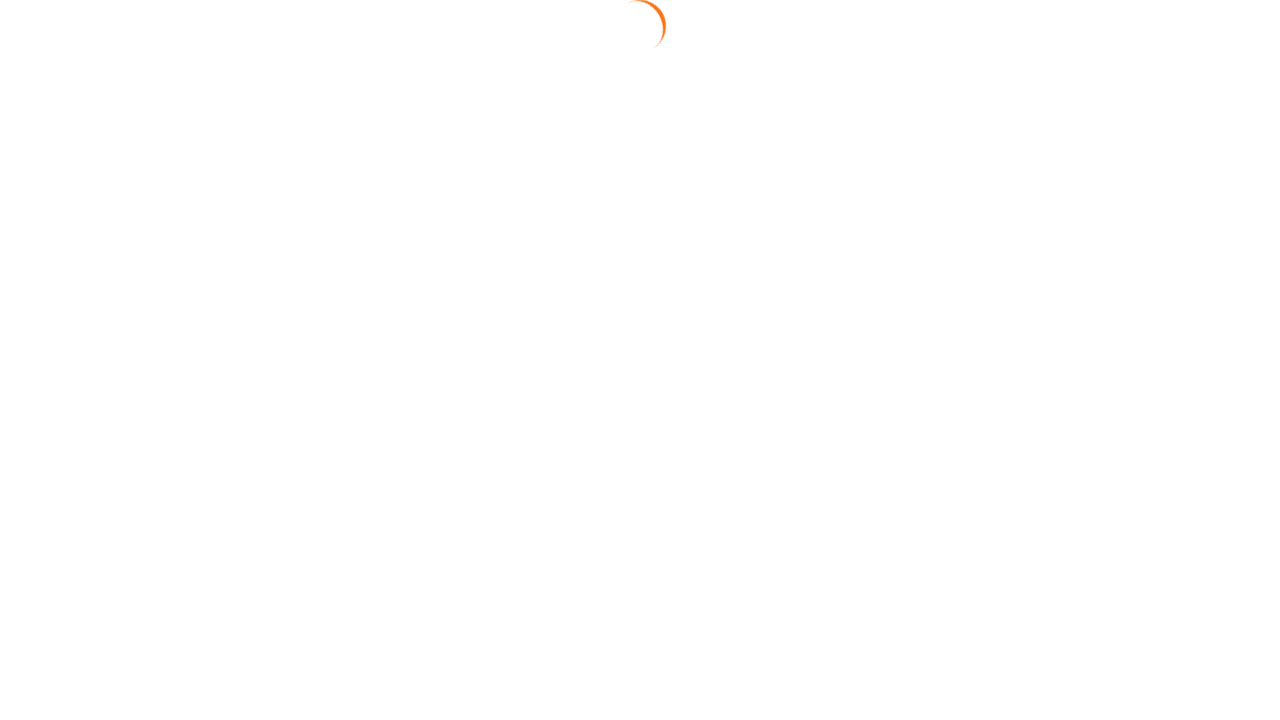

Clicked button to open first modal at (644, 302) on #multiModalButton
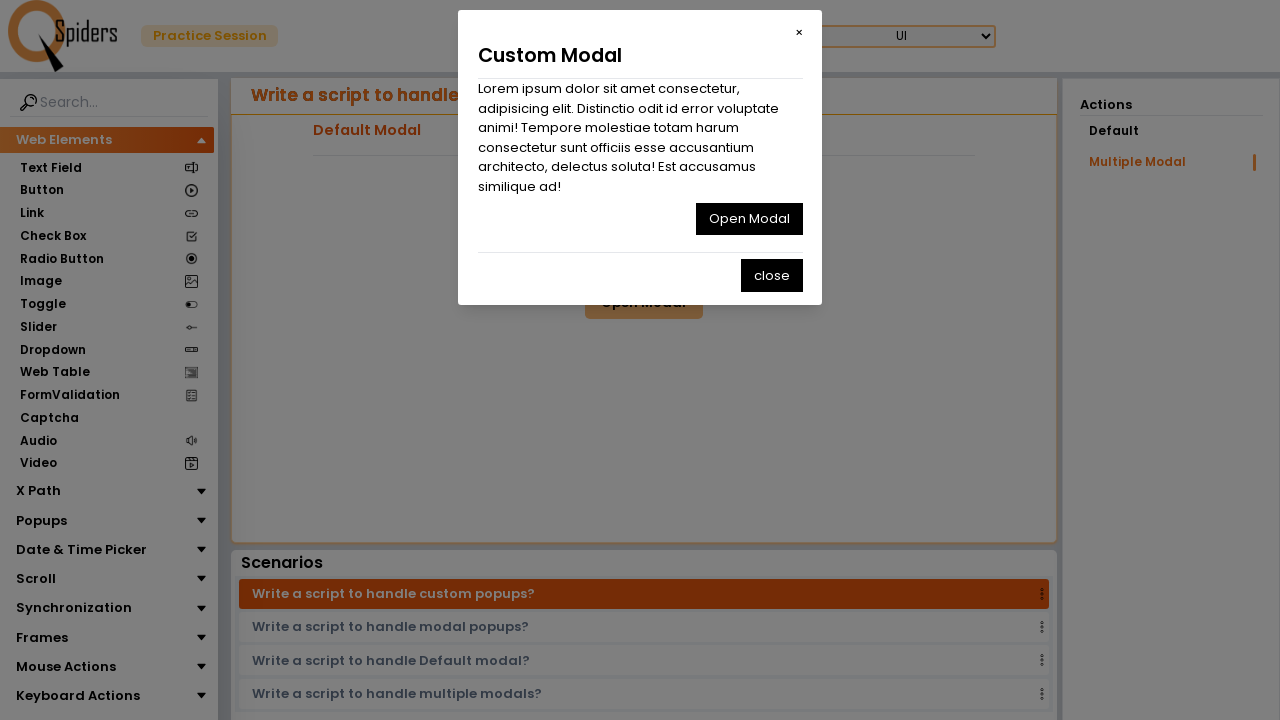

Clicked button to close first modal at (749, 219) on xpath=//button[@id='multiClosemodal']
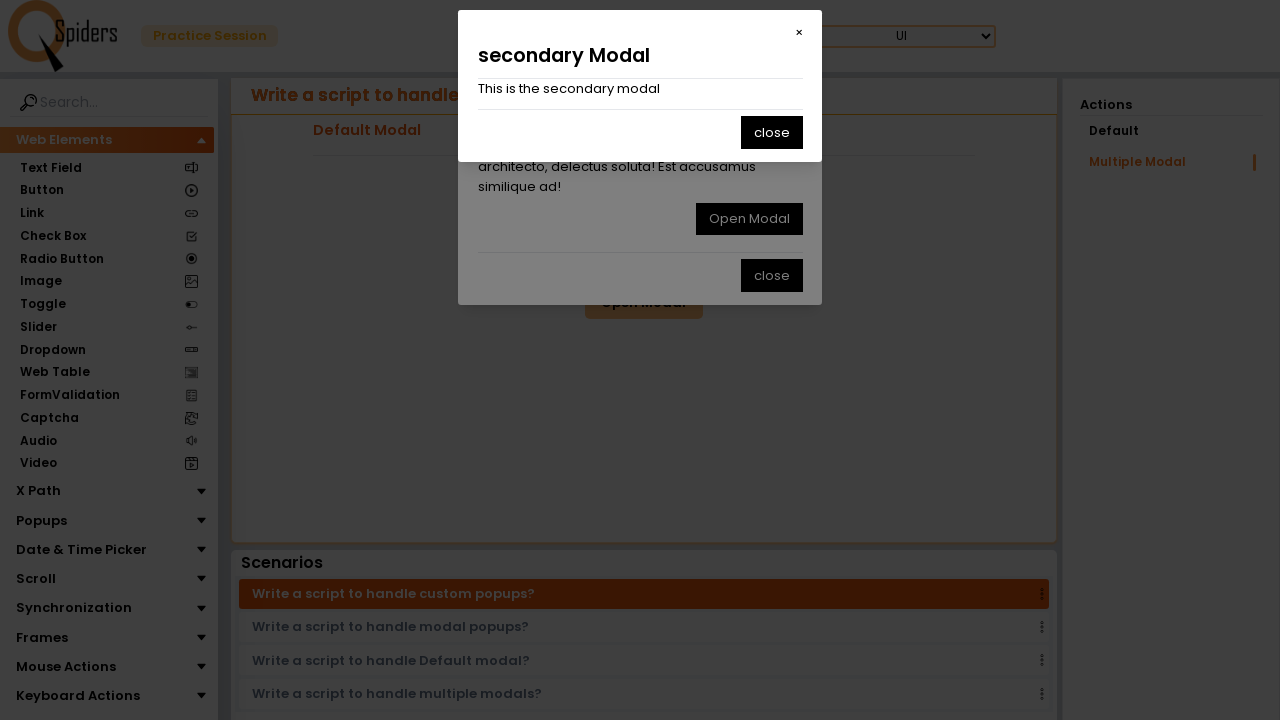

Waited for modal animation to complete
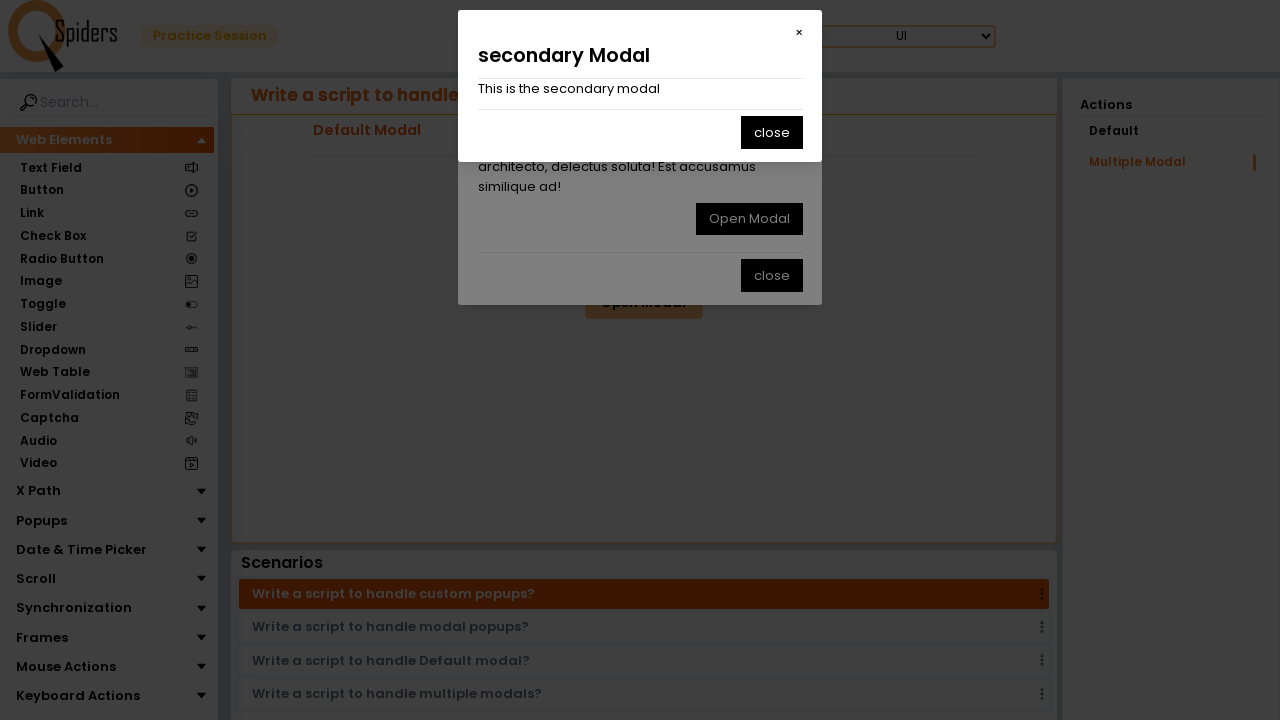

Clicked button to close second modal at (772, 132) on xpath=//button[.='close'][1]
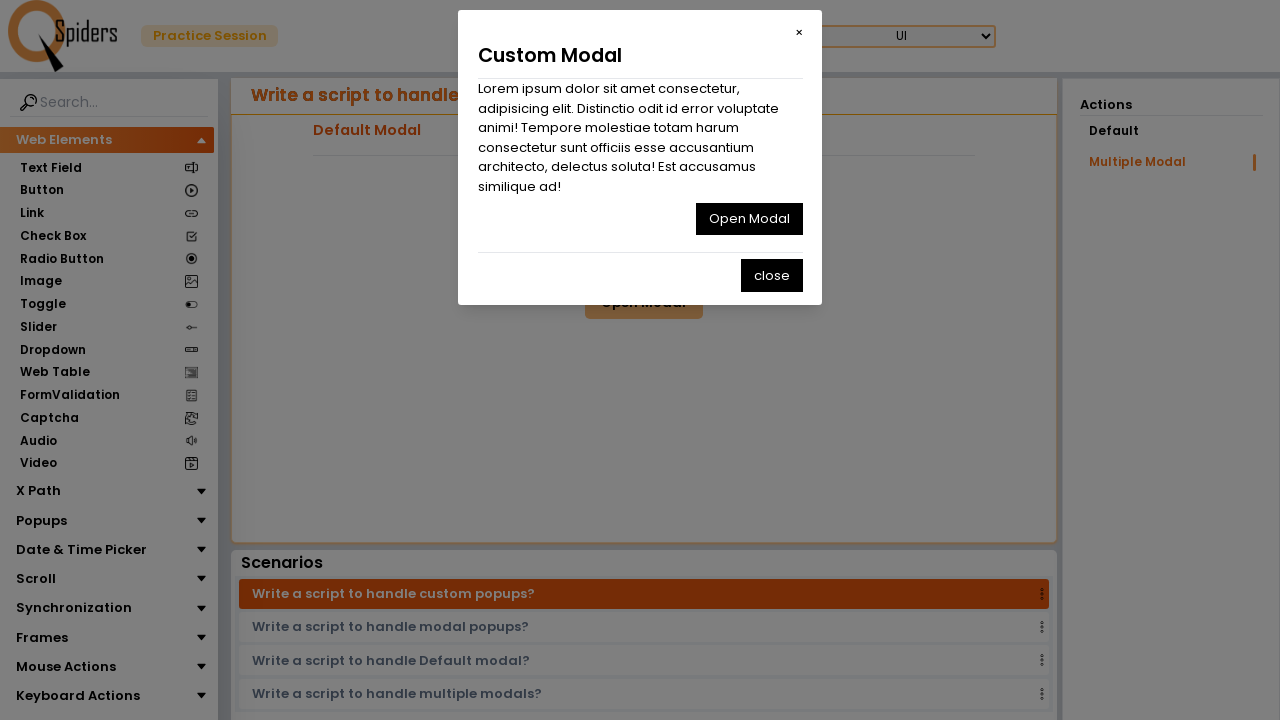

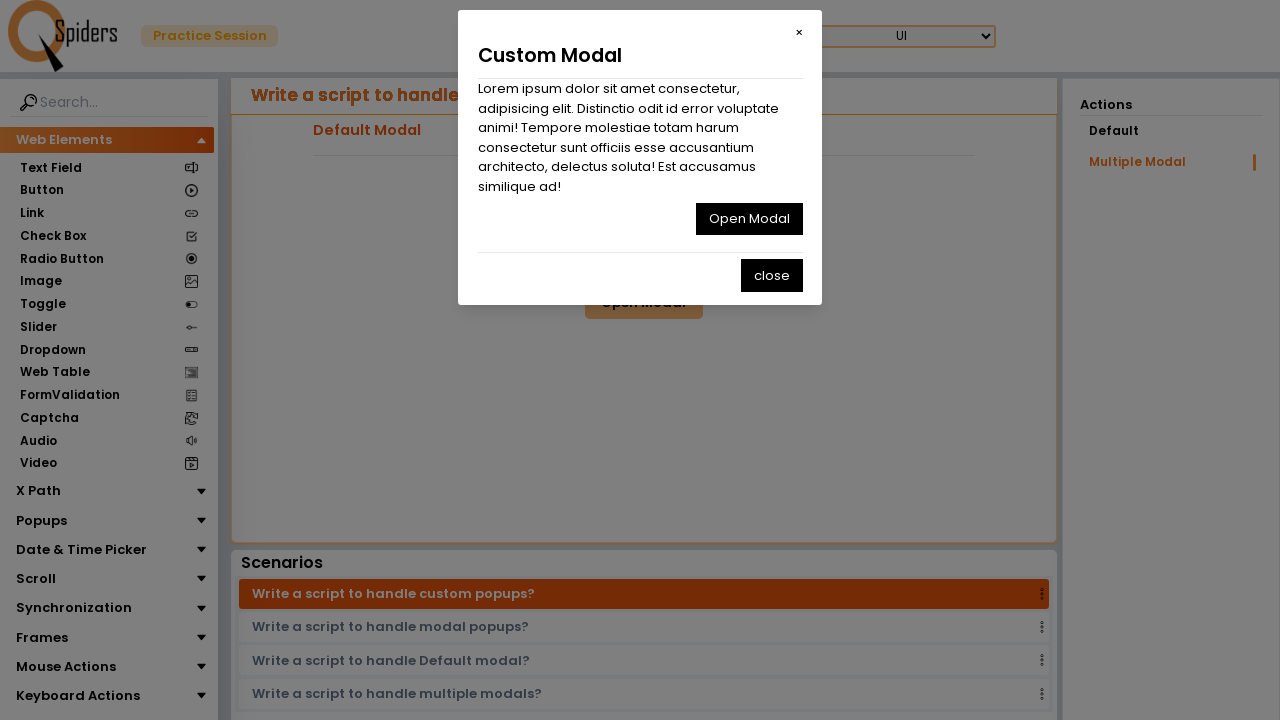